Navigates to the noon.com e-commerce website and waits for the page to load

Starting URL: https://www.noon.com

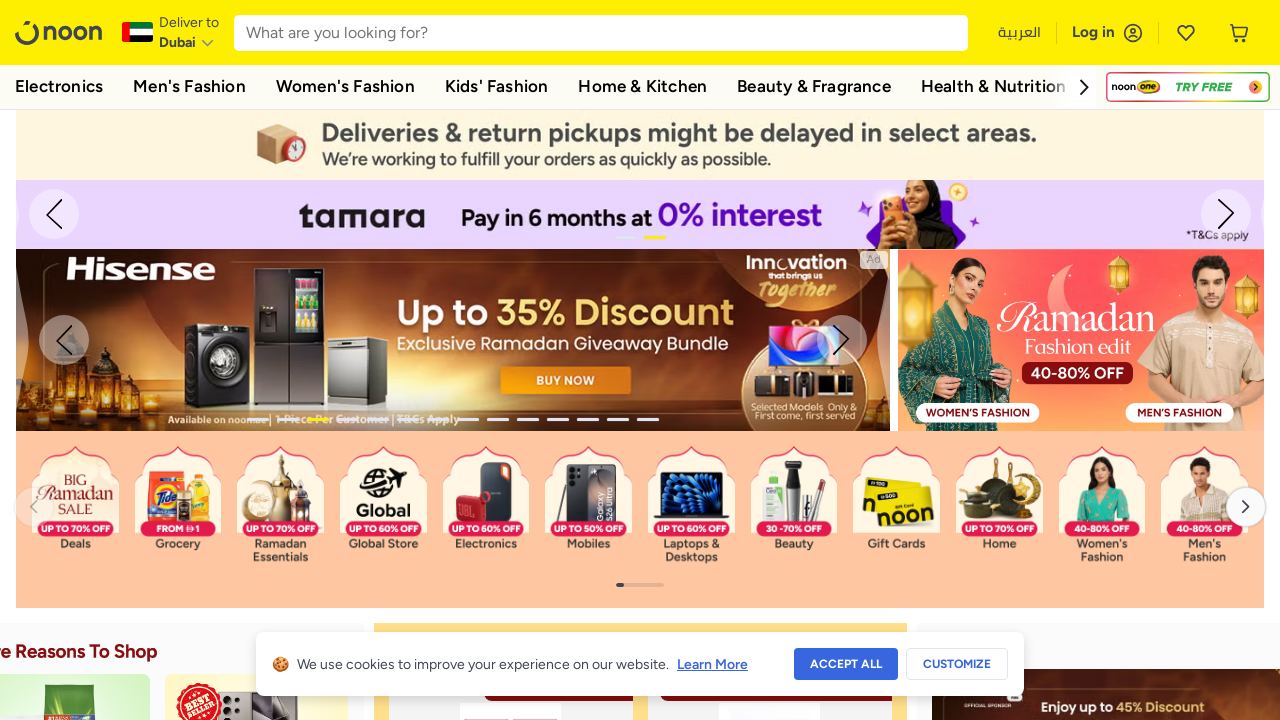

Waited for DOM content to load on noon.com
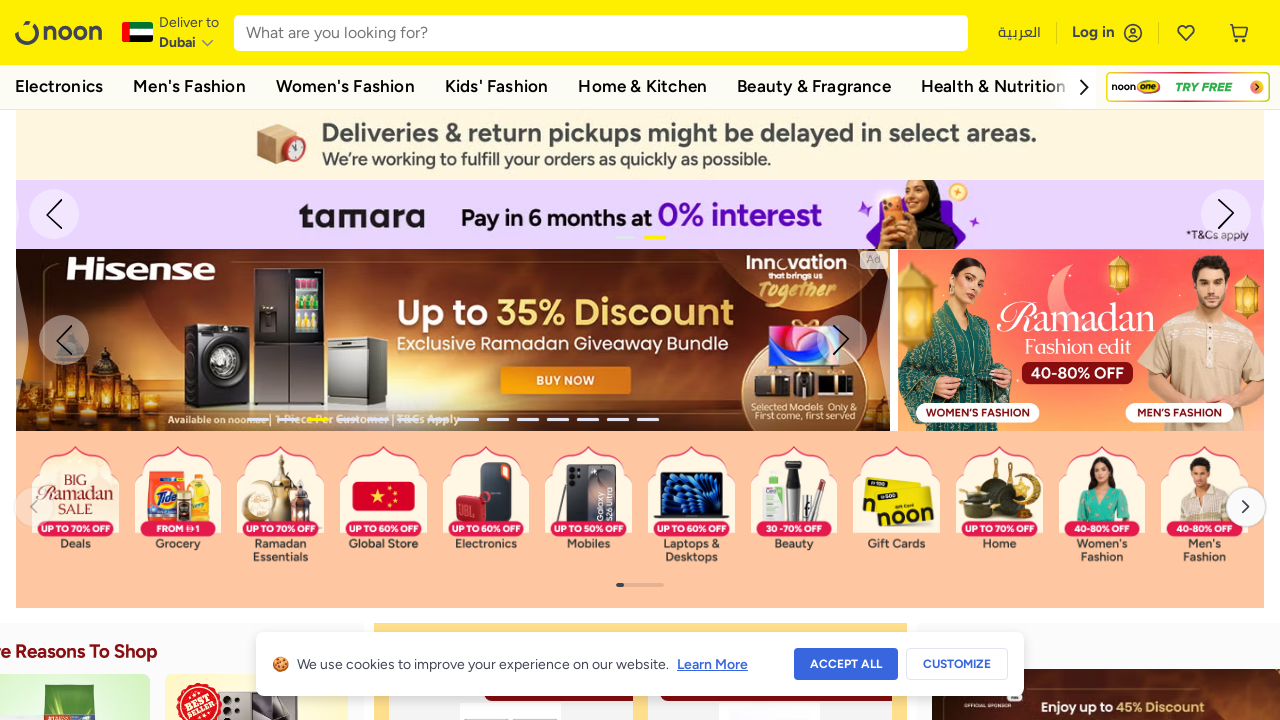

Main content body element became visible
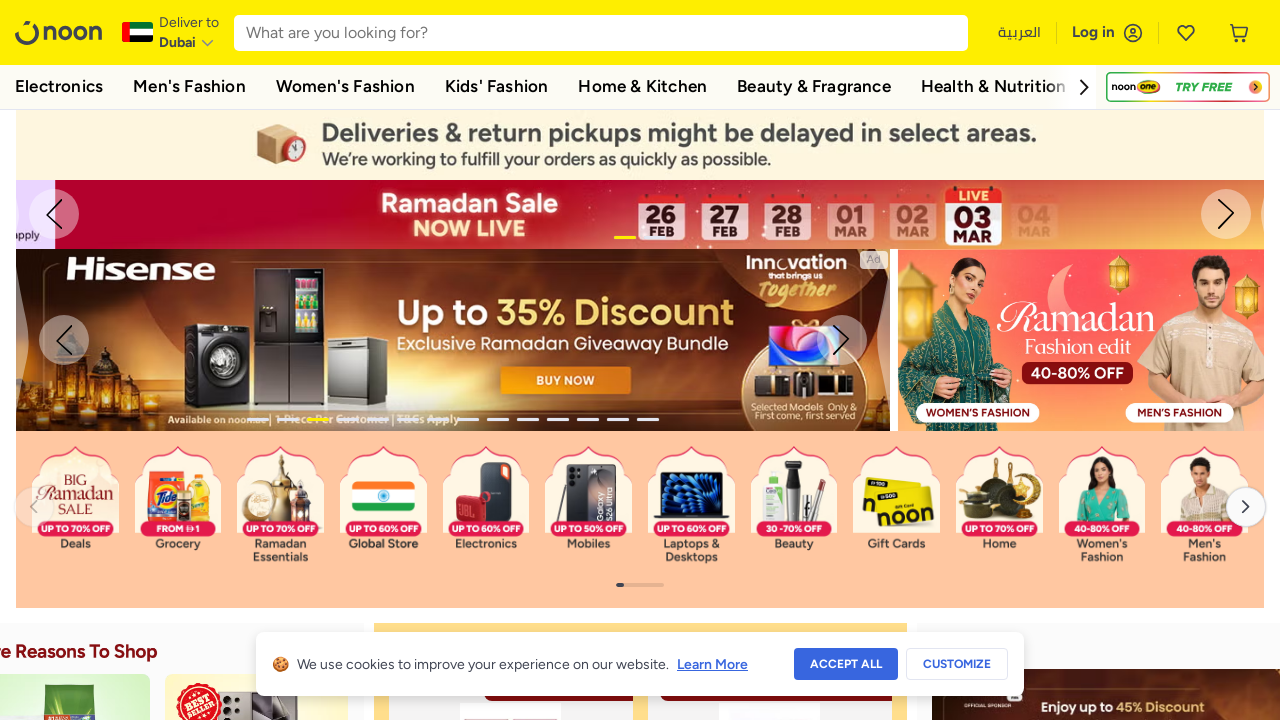

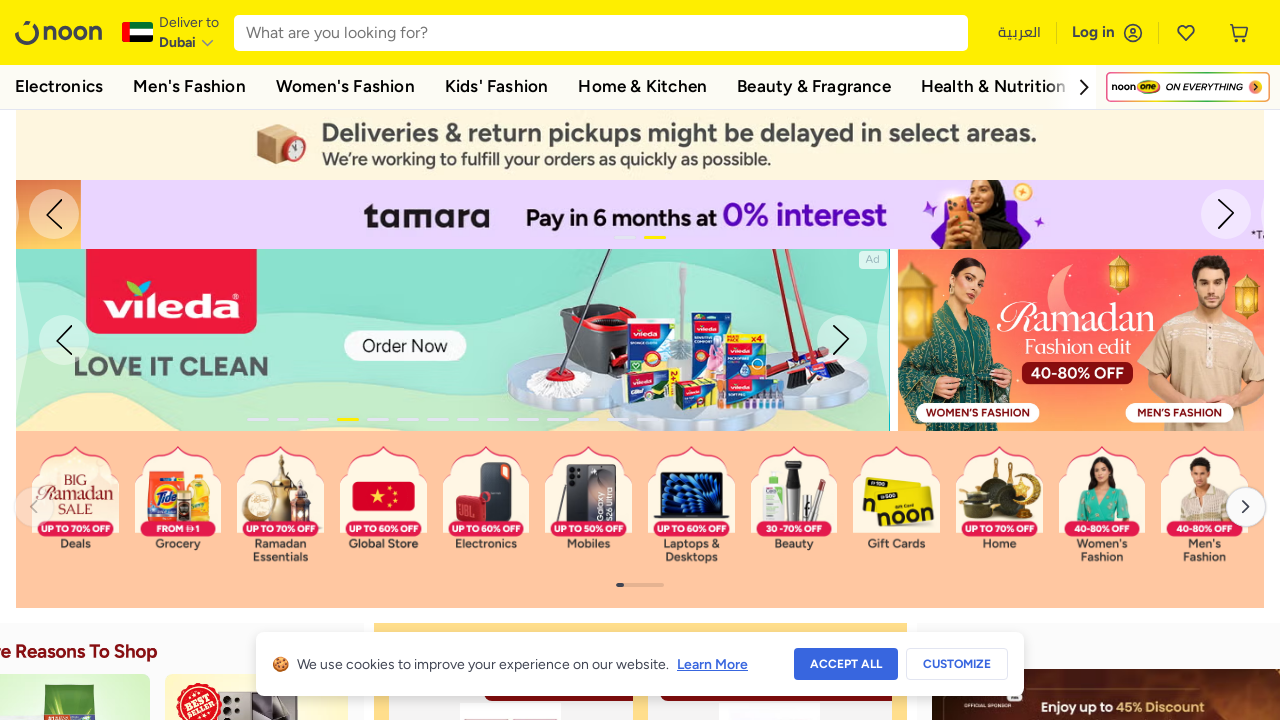